Tests the state and city dropdown selection functionality on the DemoQA practice form by clicking on the state dropdown, selecting the first option, then clicking on the city dropdown and selecting the first option.

Starting URL: https://demoqa.com/automation-practice-form

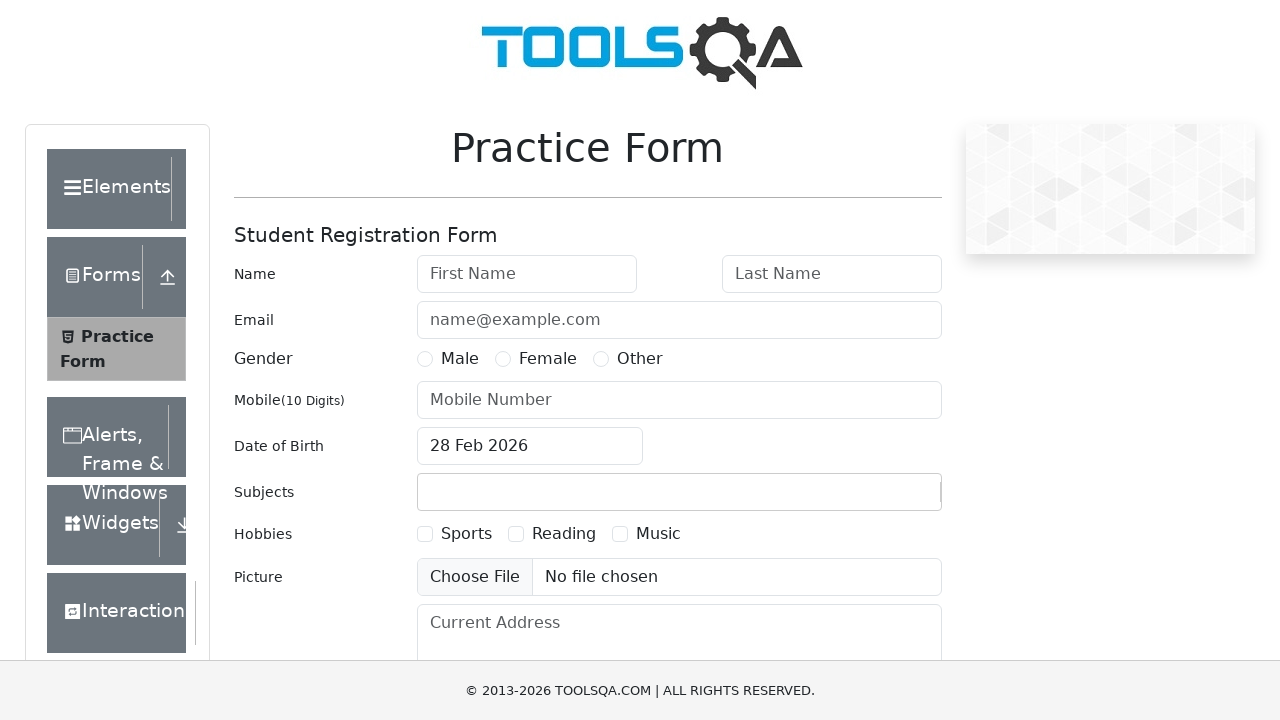

Clicked on the state dropdown to open it at (527, 437) on #state
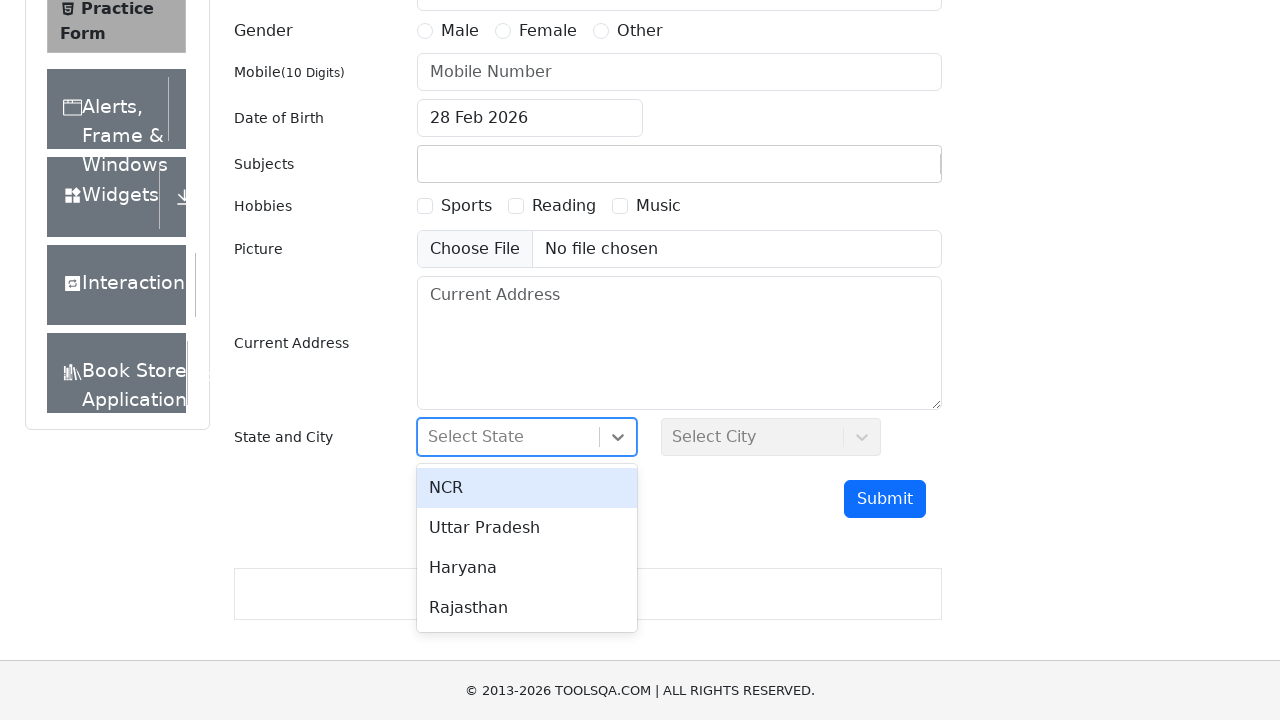

State dropdown options appeared
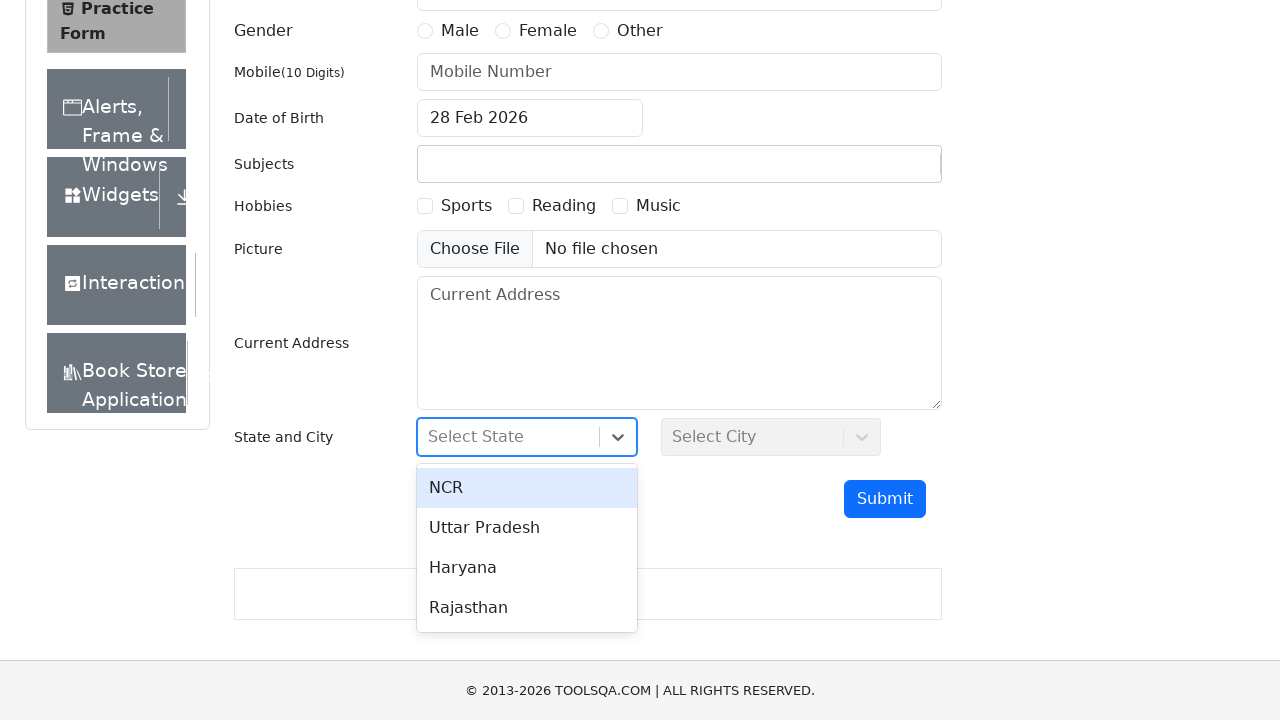

Selected first state option (NCR) at (527, 488) on #react-select-3-option-0
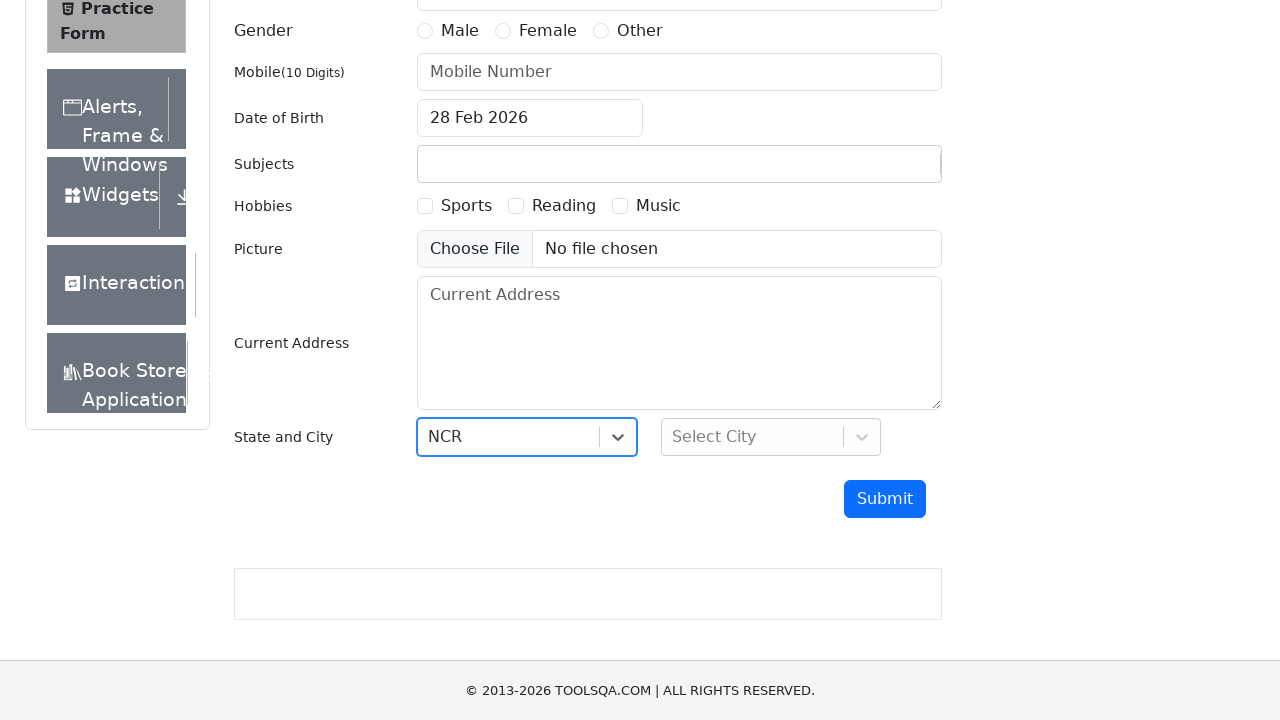

Clicked on the city dropdown to open it at (771, 437) on #city
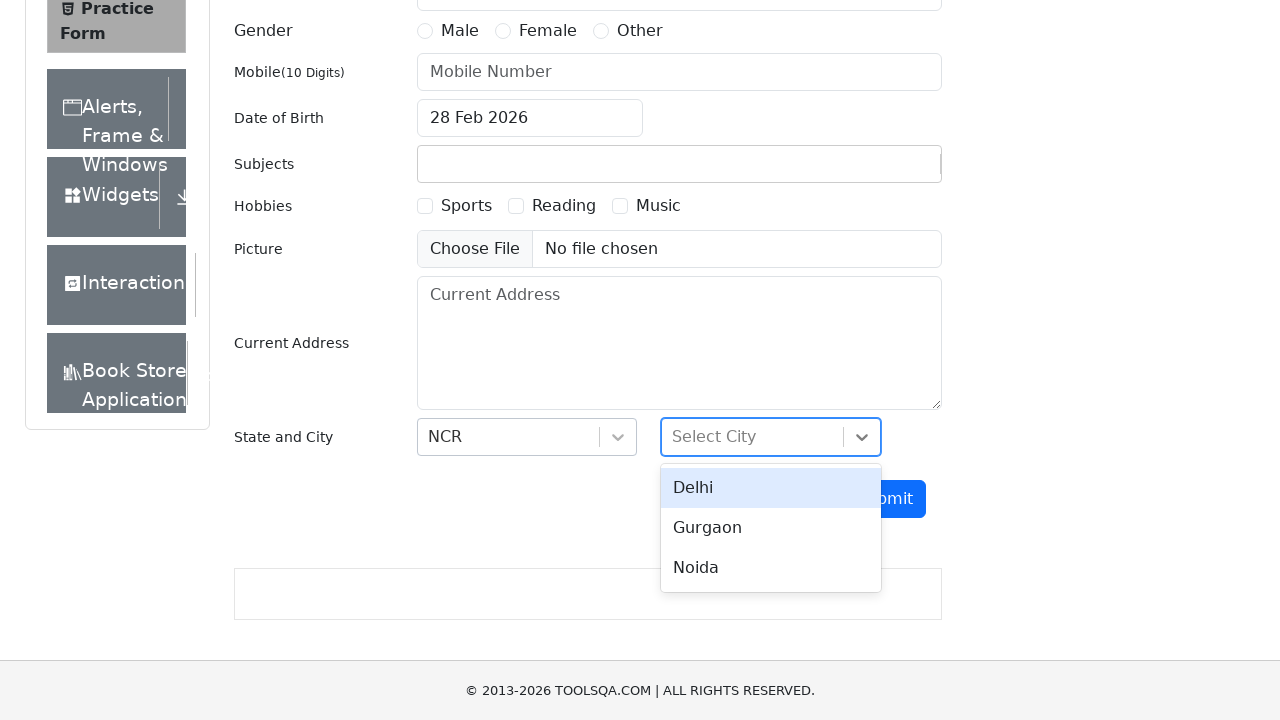

City dropdown options appeared
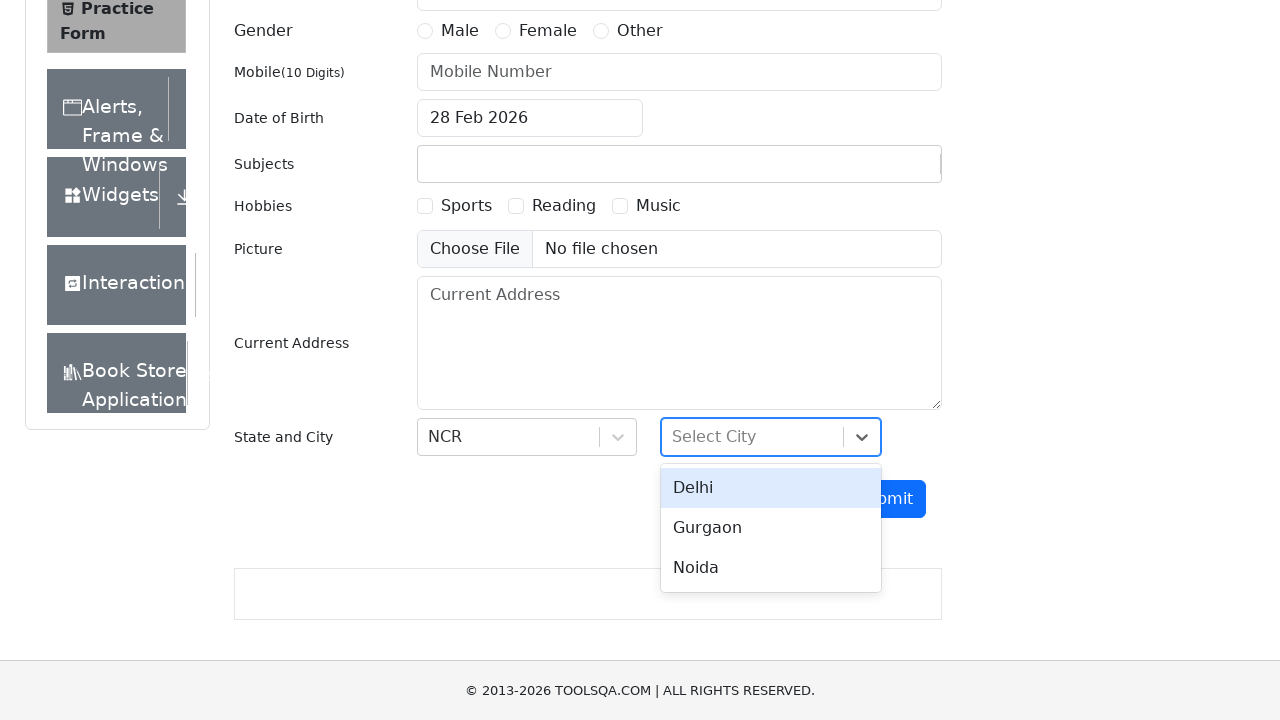

Selected first city option (Delhi) at (771, 488) on #react-select-4-option-0
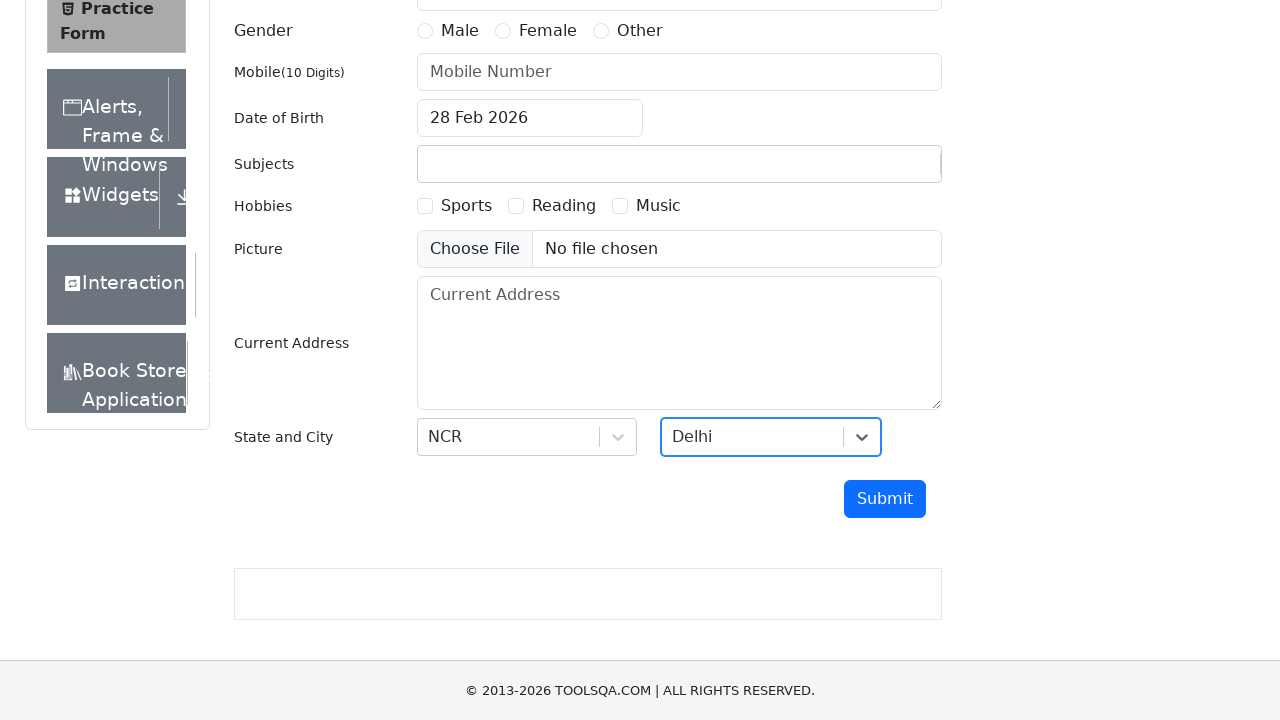

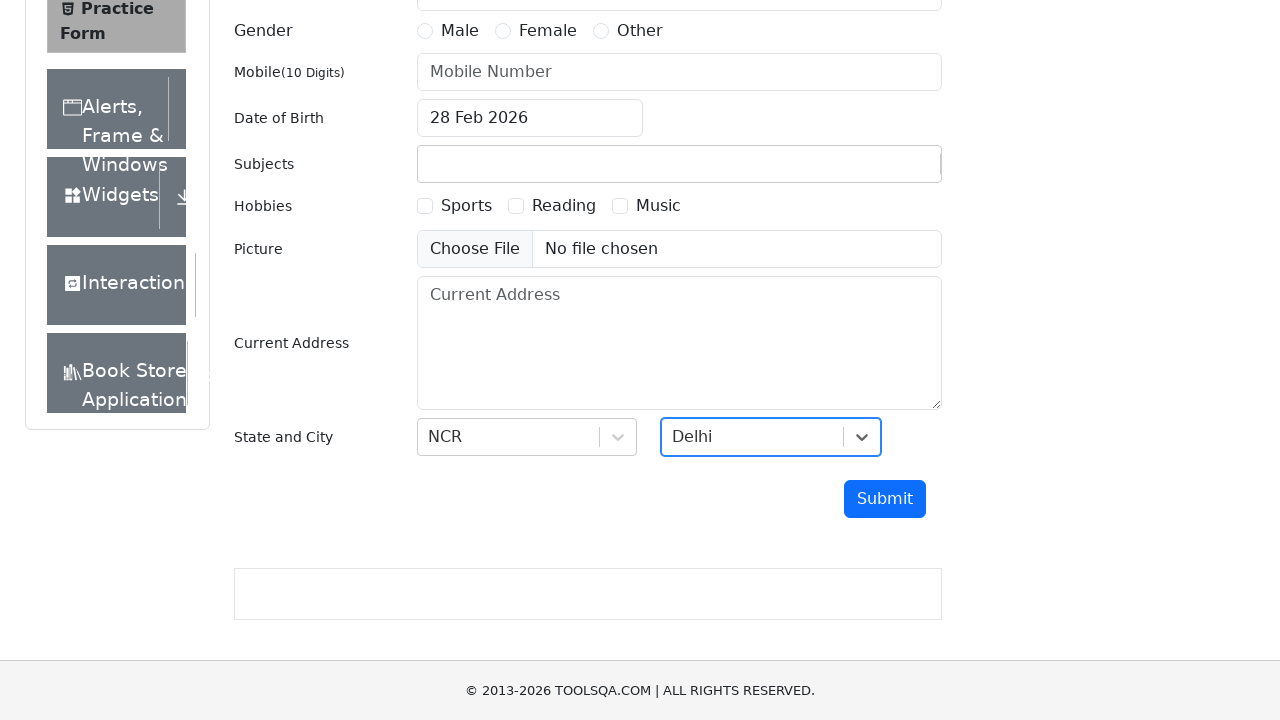